Tests various form fields on a XPath practice page by filling multiple input fields including username, security questions, API settings, emails, and custom fields

Starting URL: https://syntaxprojects.com/Xpath.php

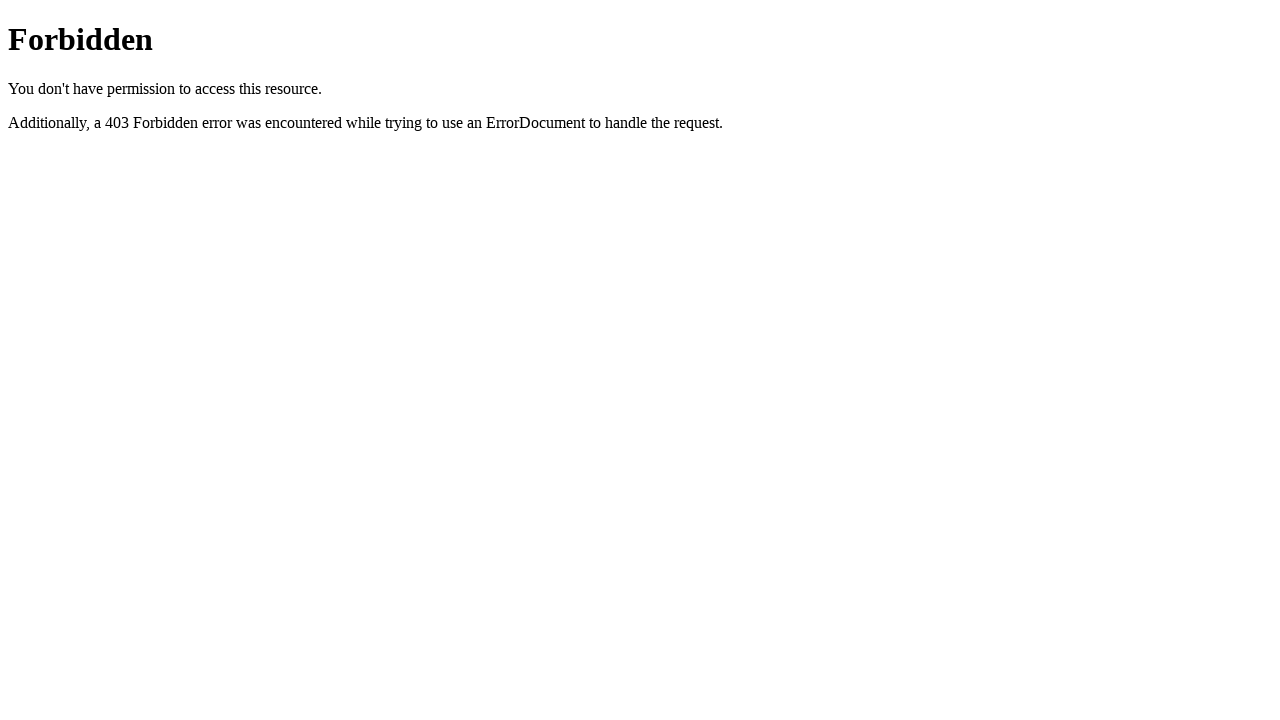

Navigated to XPath practice page
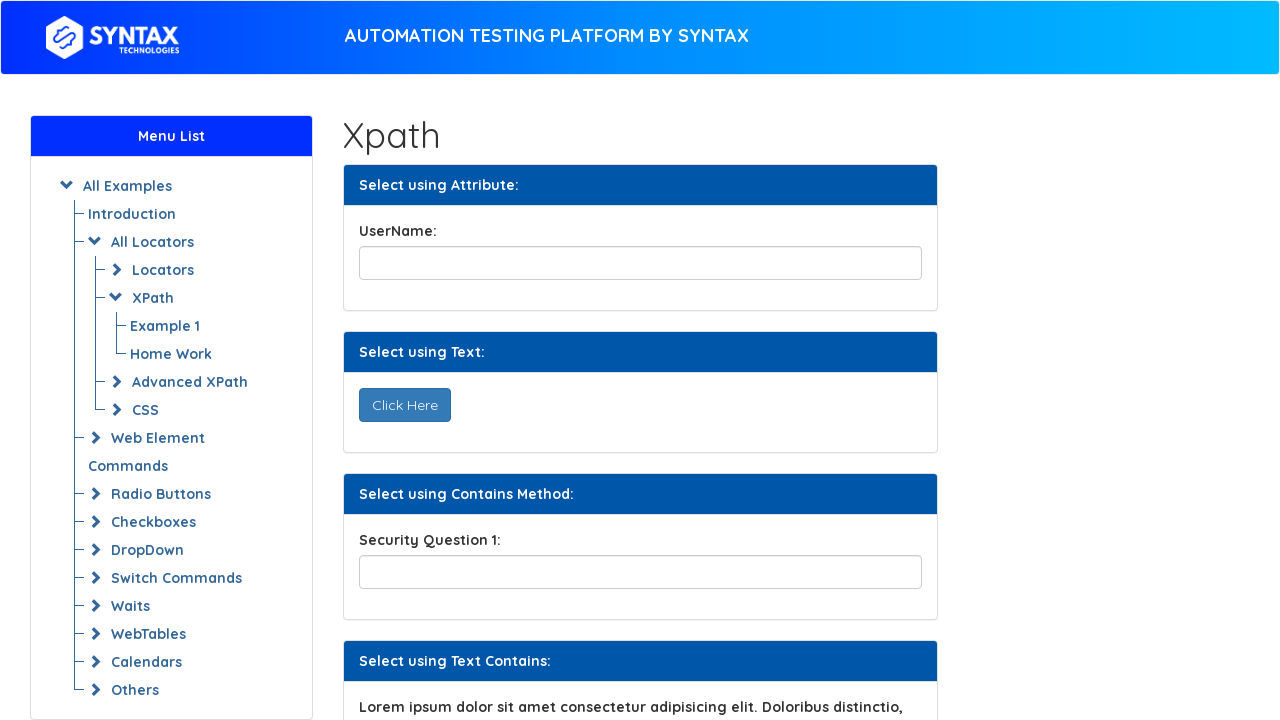

Filled username field with 'Hyawata' on input#title
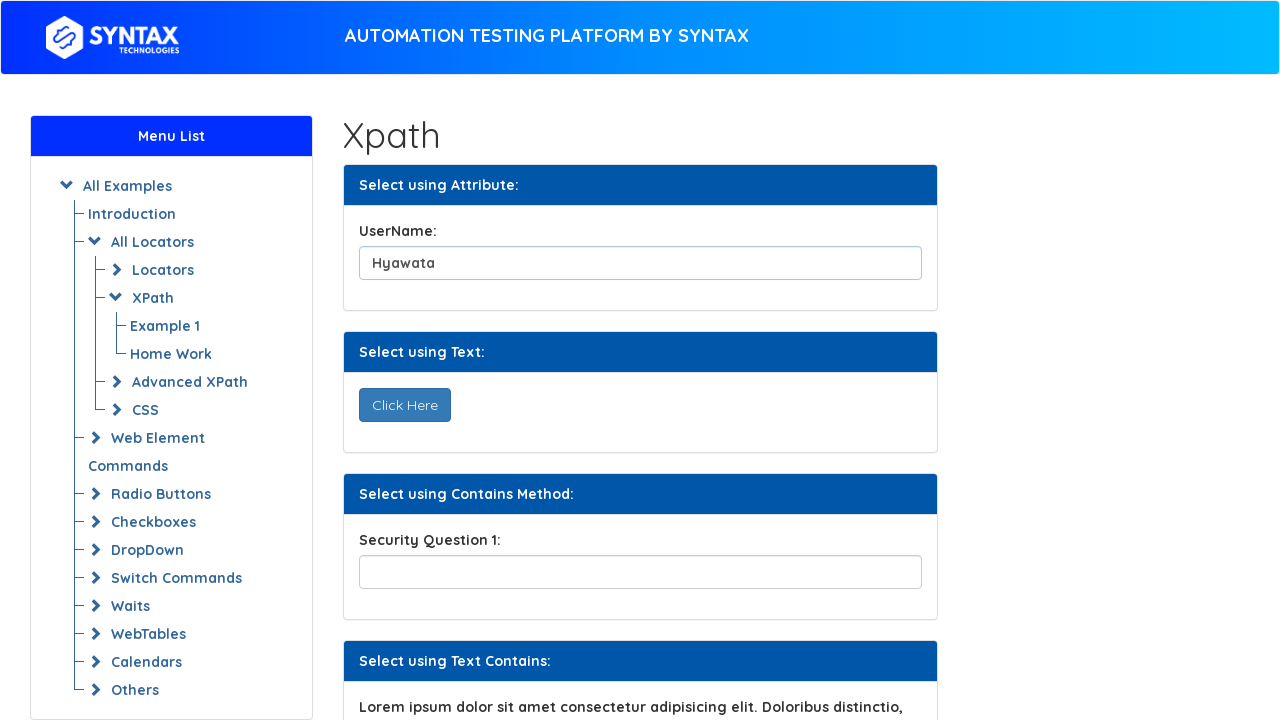

Clicked display name button at (404, 405) on button#DisplayName
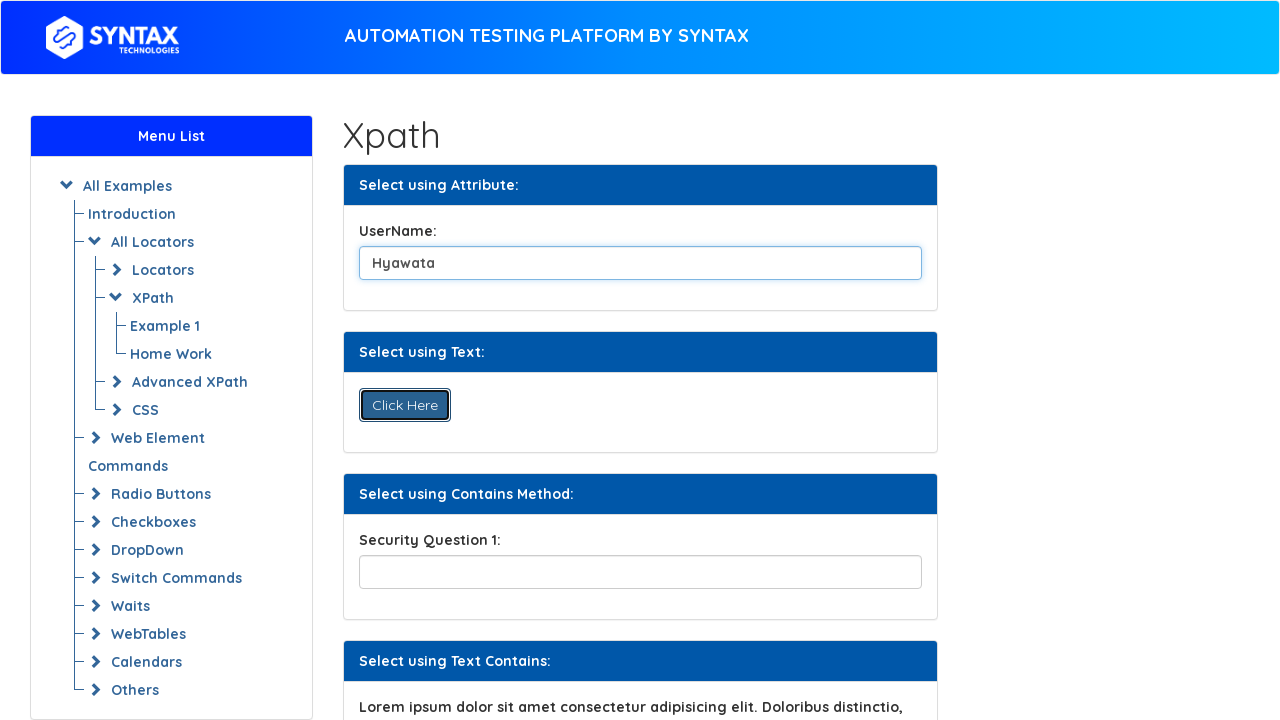

Filled security question field with 'I love Java' on input#DisplayName
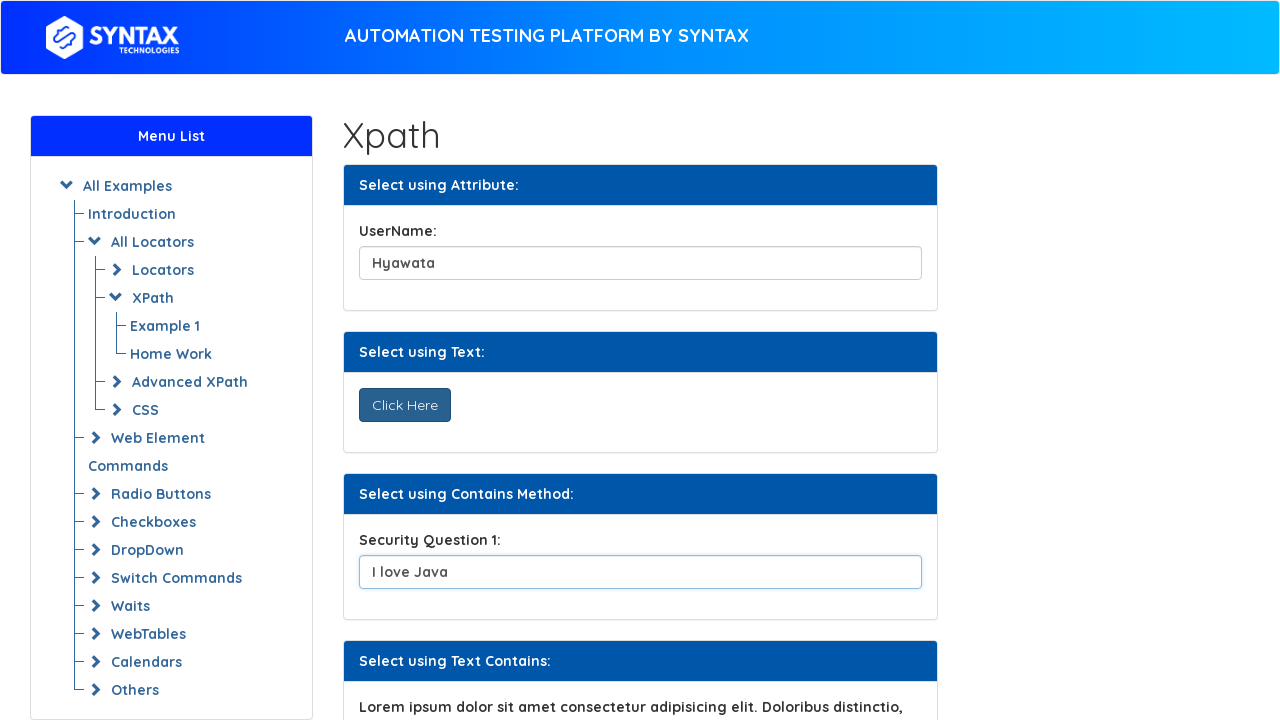

Filled API settings field with 'Hideki888' on input[id^='apiSettings']
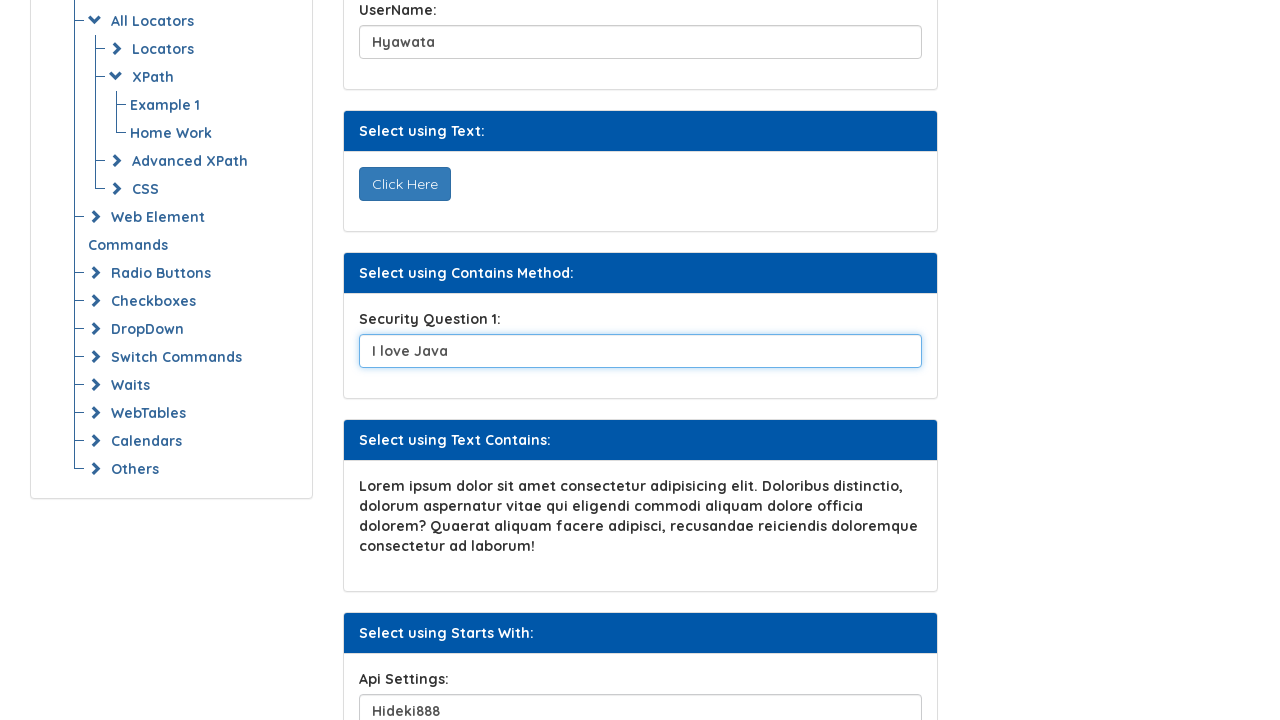

Filled first email field with 'H_yawata@msn.com' on input.form-control.backup
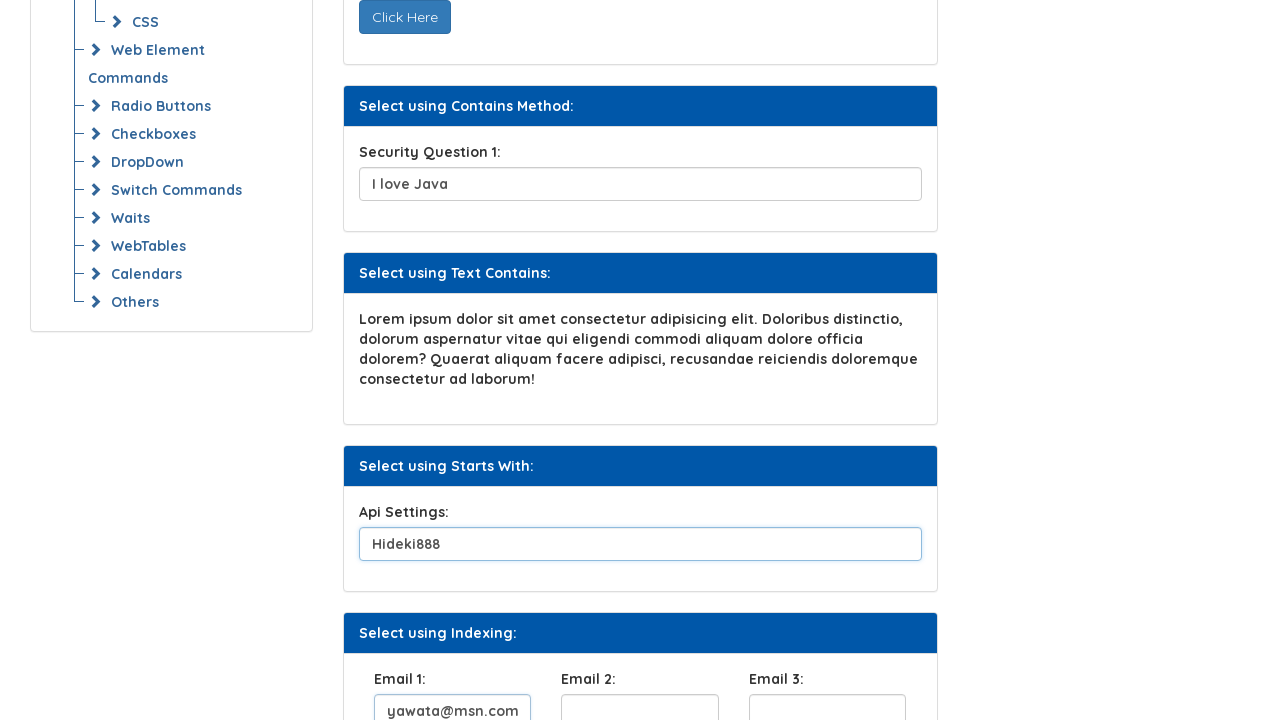

Filled second email field with 'H_yawata@msn.com' on input.form-control.backup >> nth=1
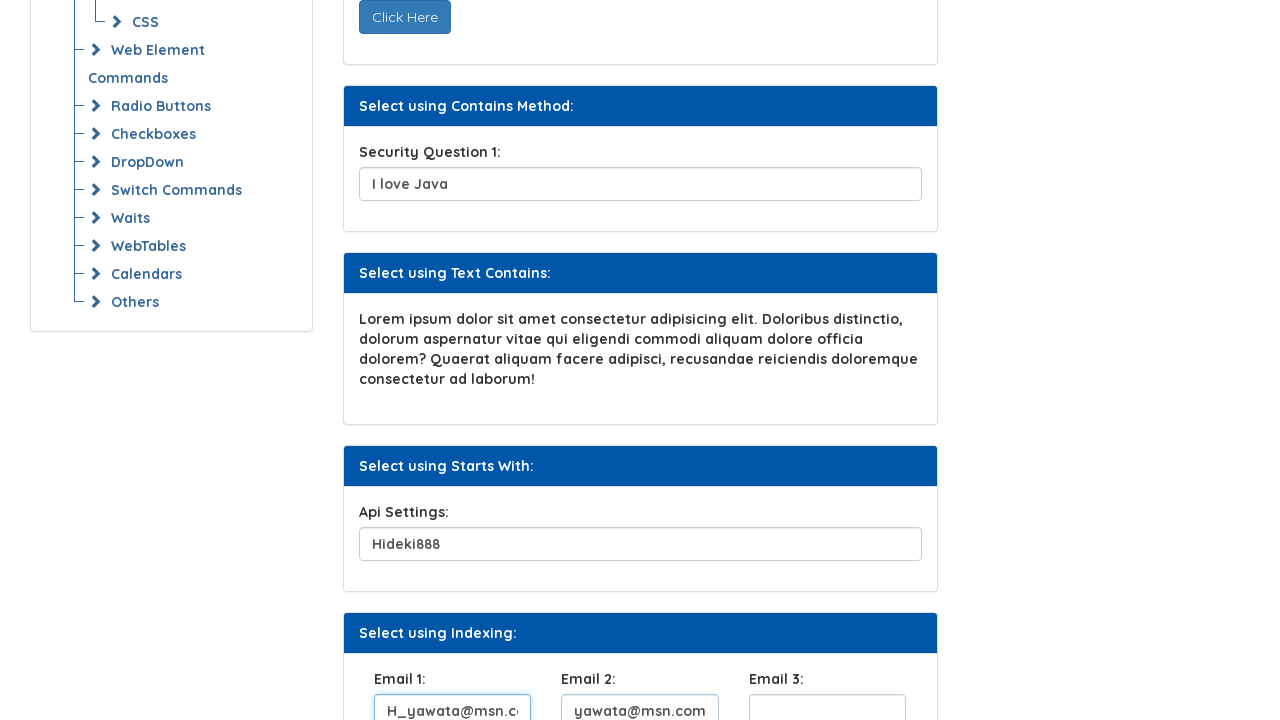

Filled third email field with 'H_yawata@msn.com' on input.form-control.backup >> nth=2
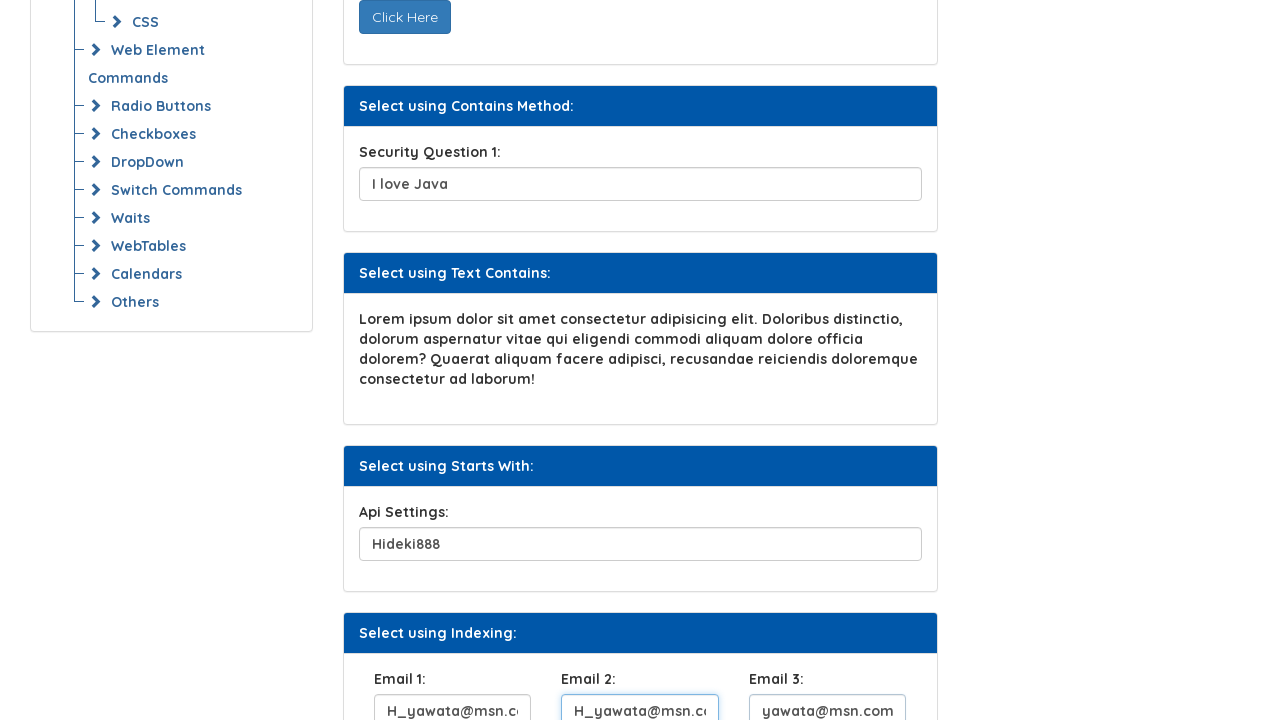

Filled first custom field with 'Hola' on input[name='customField']
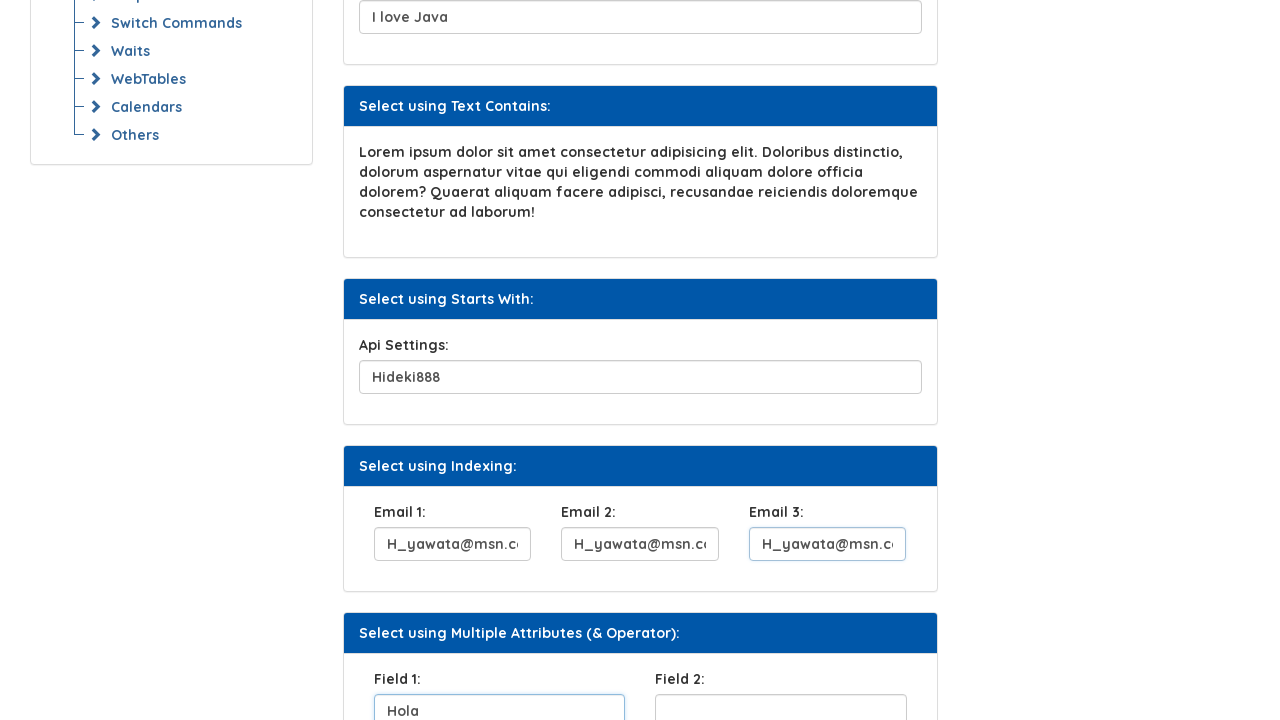

Filled second custom field with 'Hello' on input[data-detail='two'][name='customField']
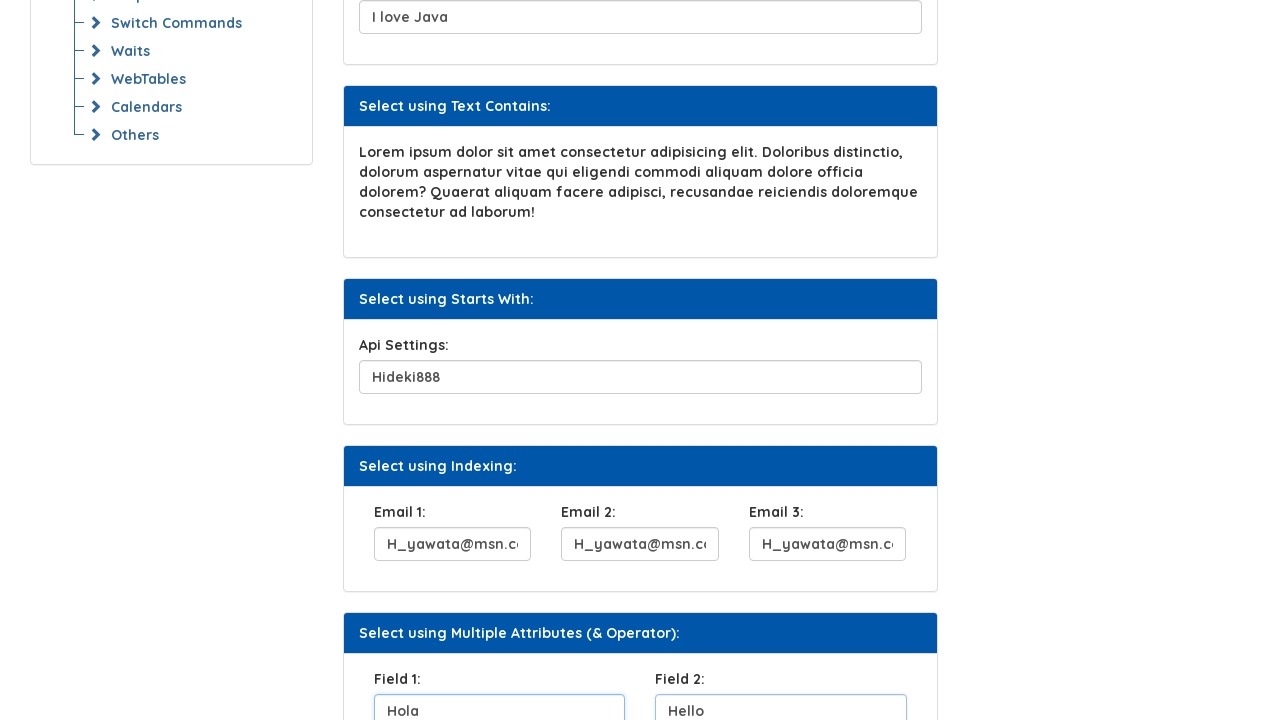

Filled third custom field with 'Kon nichiwa' on input[name='customField1'] >> nth=0
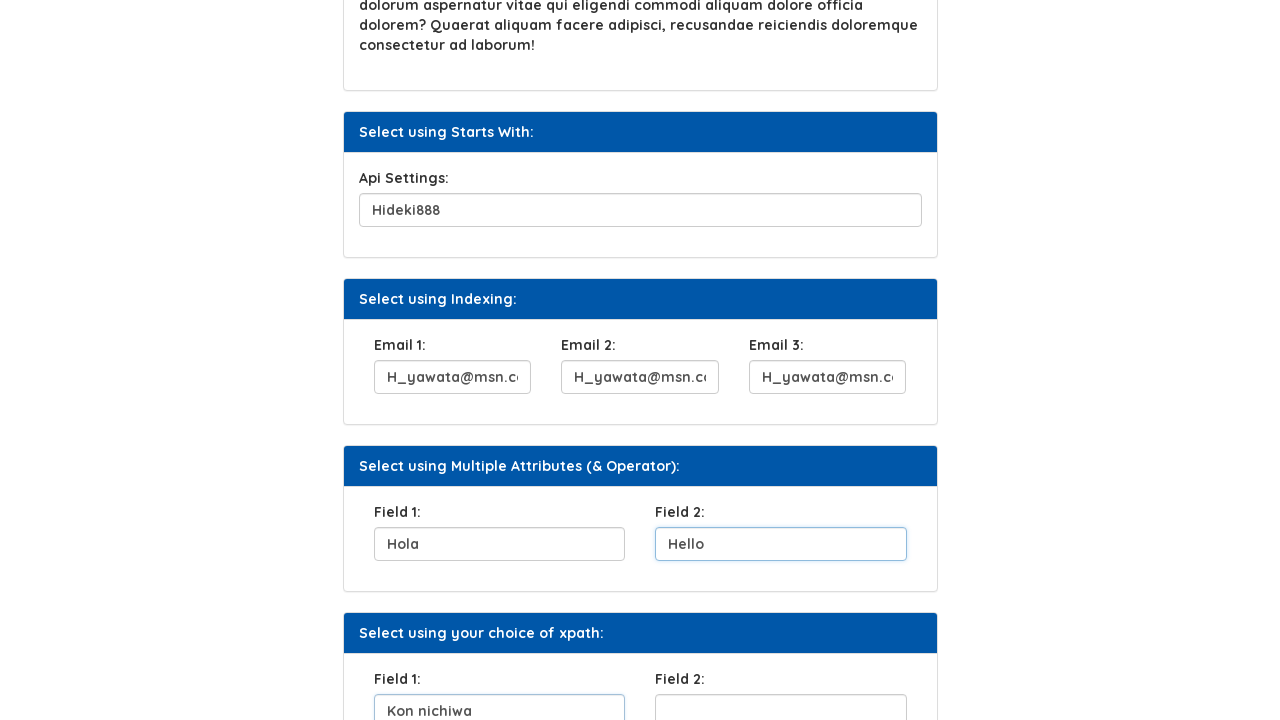

Filled fourth custom field with 'Ola' on input[name='customField1'] >> nth=1
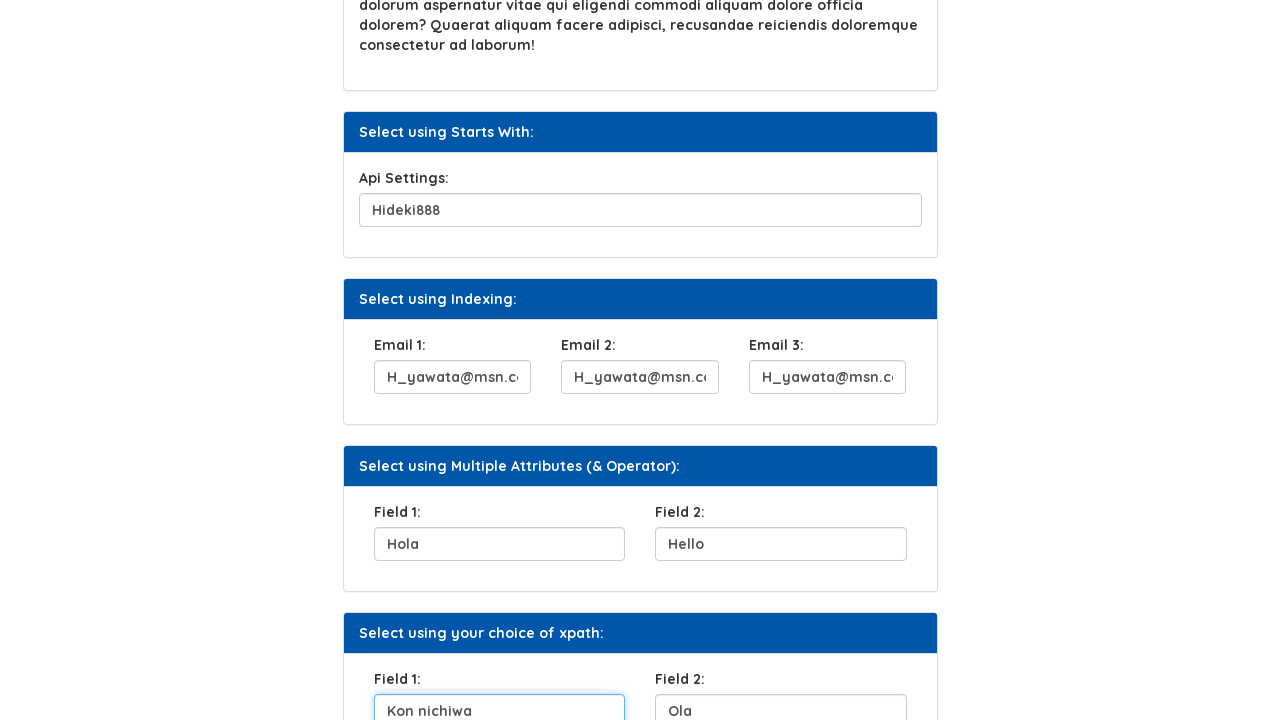

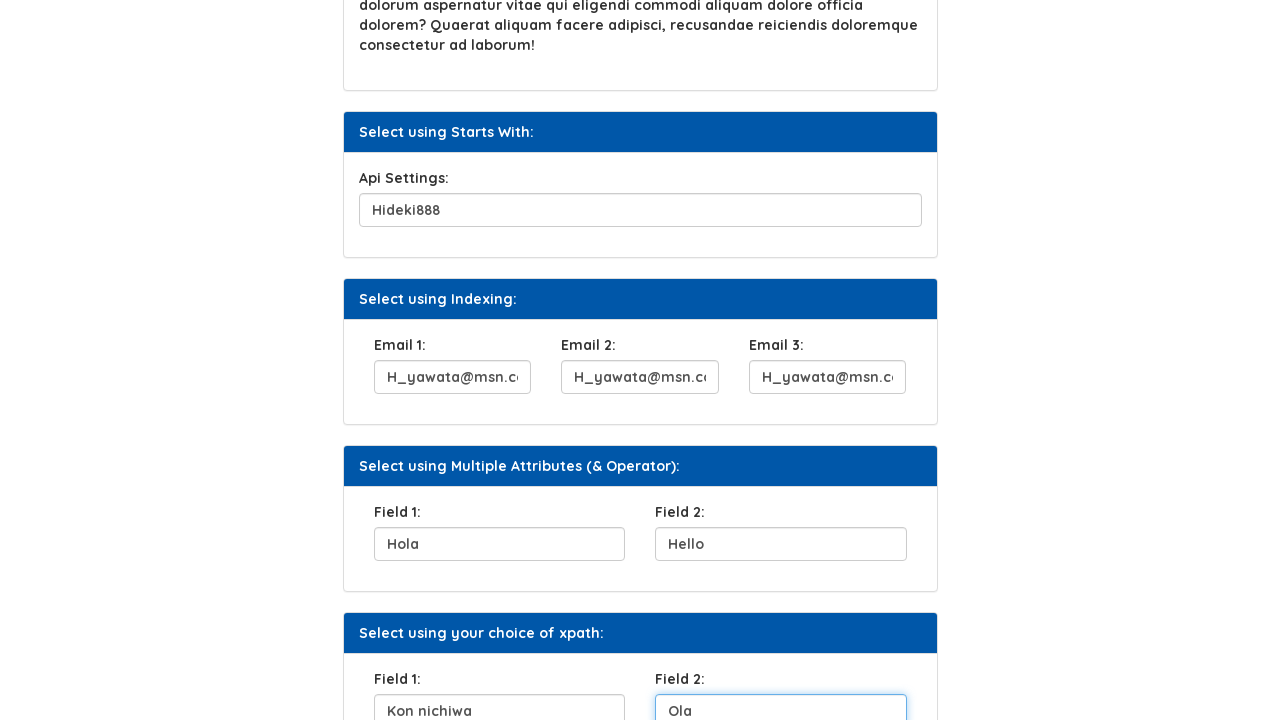